Tests that the todo counter displays the current number of items correctly

Starting URL: https://demo.playwright.dev/todomvc

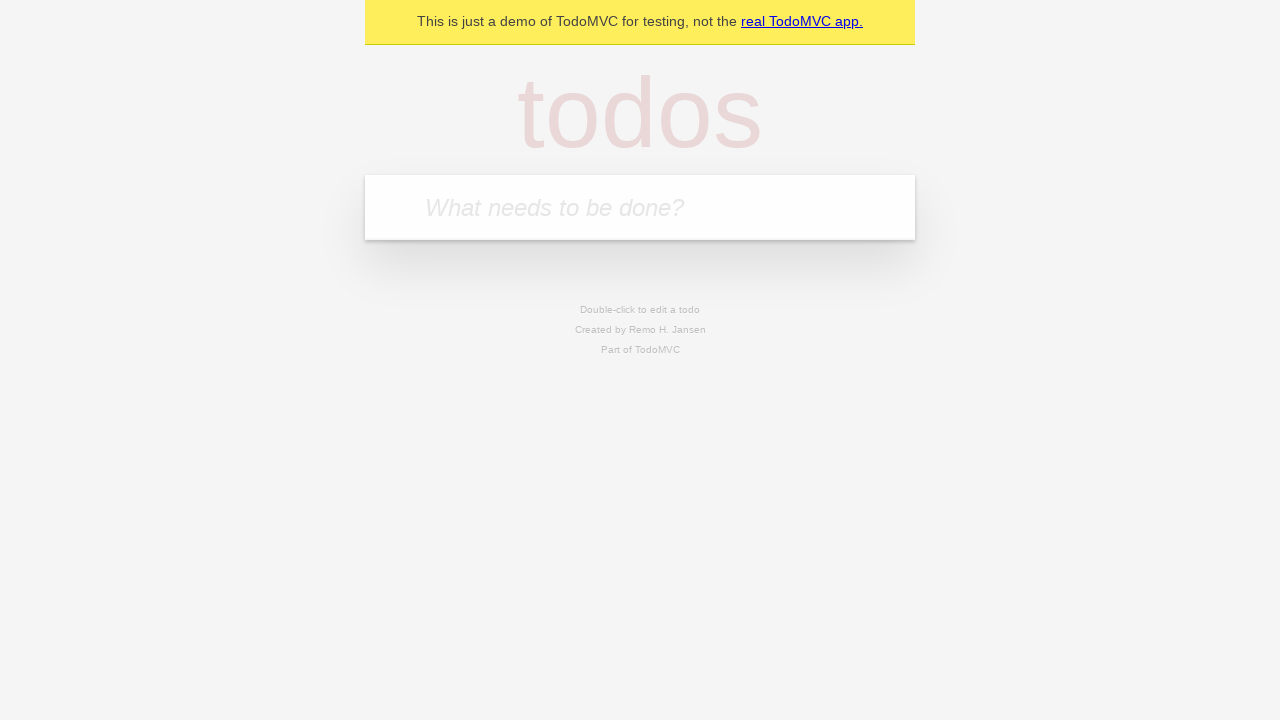

Filled first todo input with 'buy some cheese' on internal:attr=[placeholder="What needs to be done?"i]
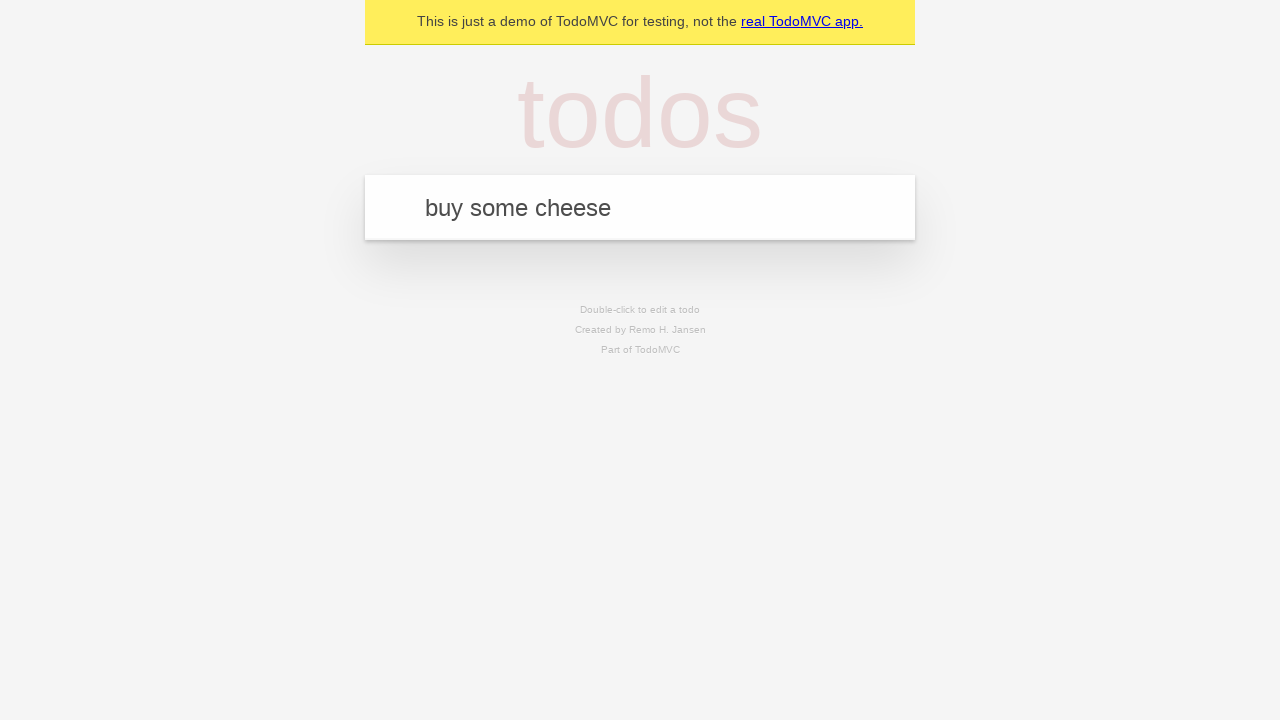

Pressed Enter to add first todo item on internal:attr=[placeholder="What needs to be done?"i]
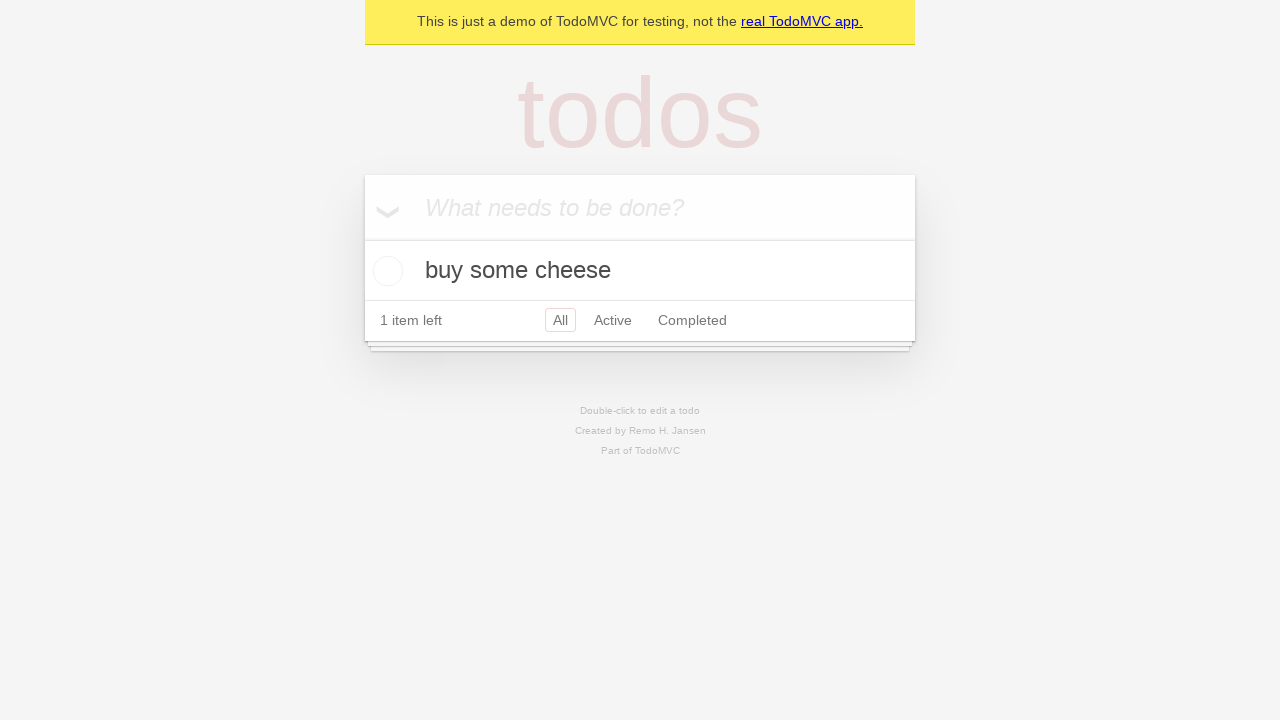

Verified todo counter displays 1 item
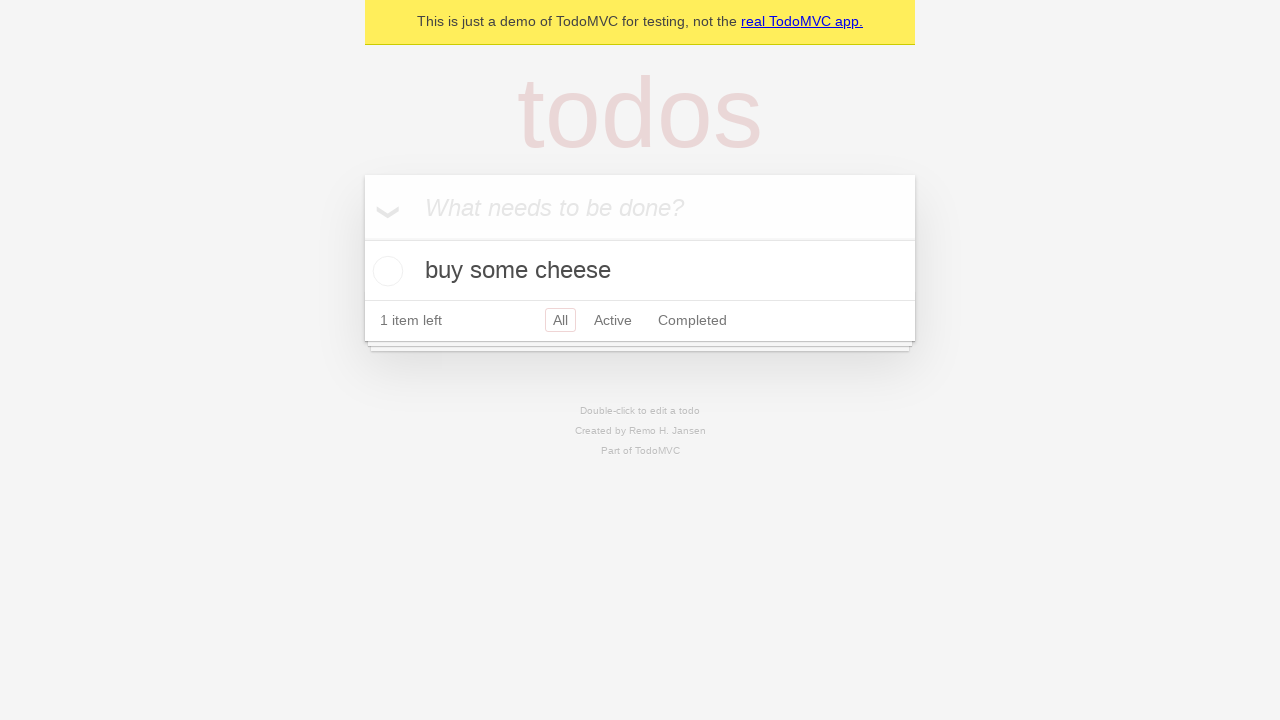

Filled second todo input with 'feed the cat' on internal:attr=[placeholder="What needs to be done?"i]
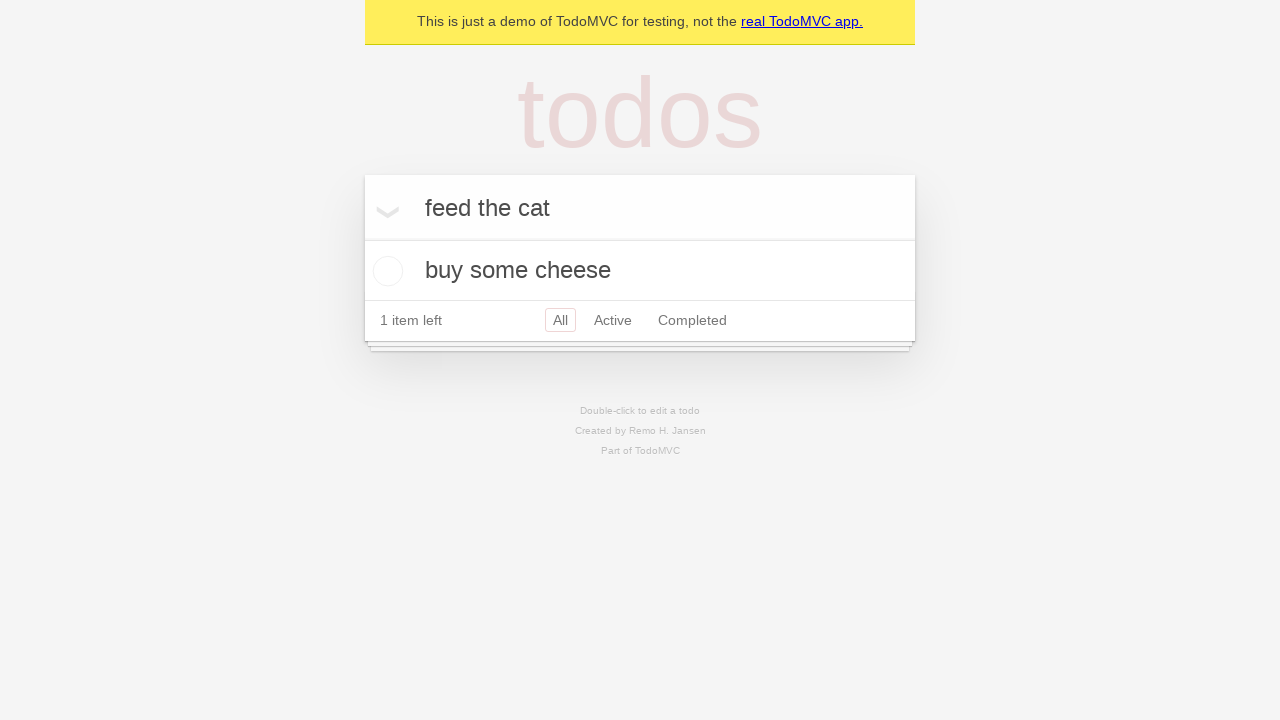

Pressed Enter to add second todo item on internal:attr=[placeholder="What needs to be done?"i]
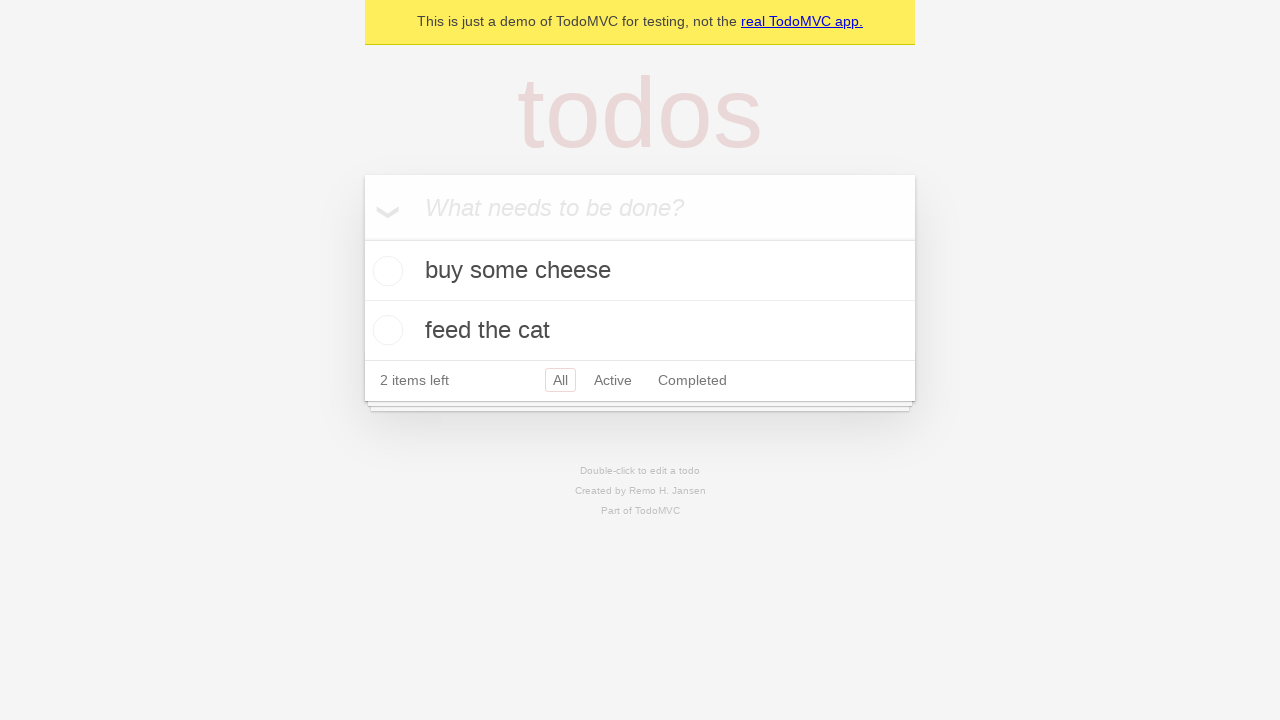

Verified todo counter displays 2 items
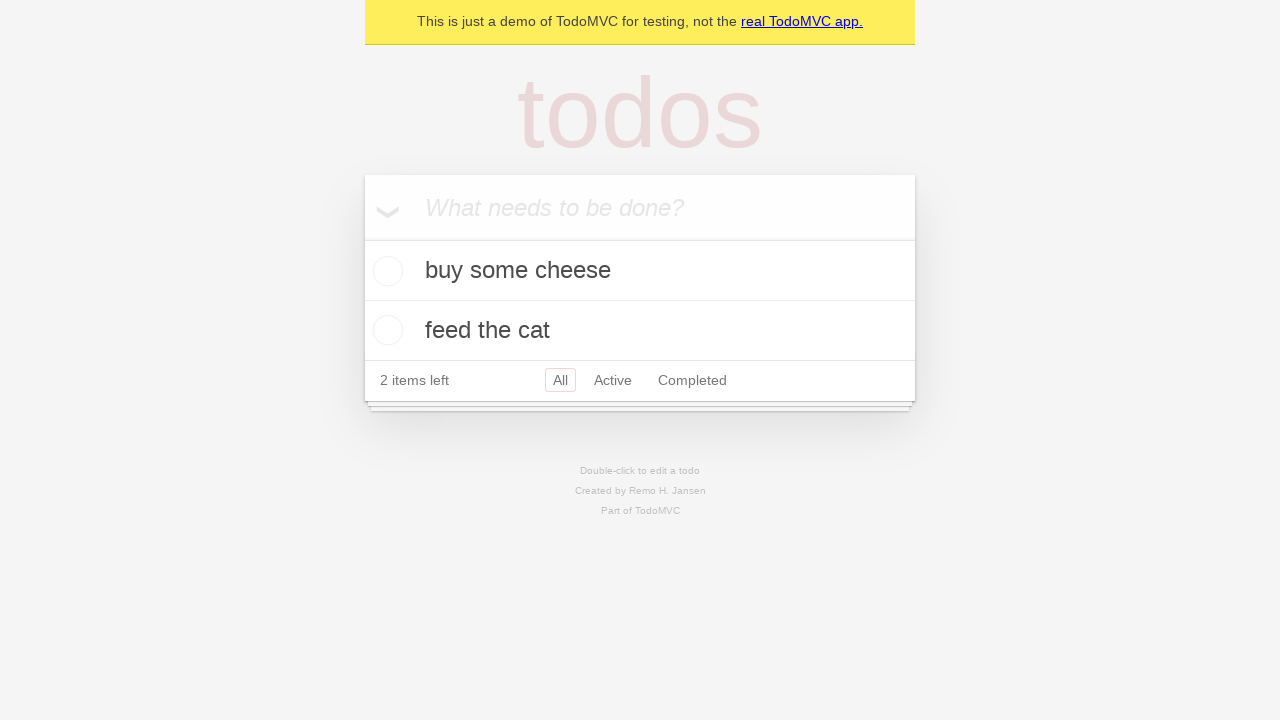

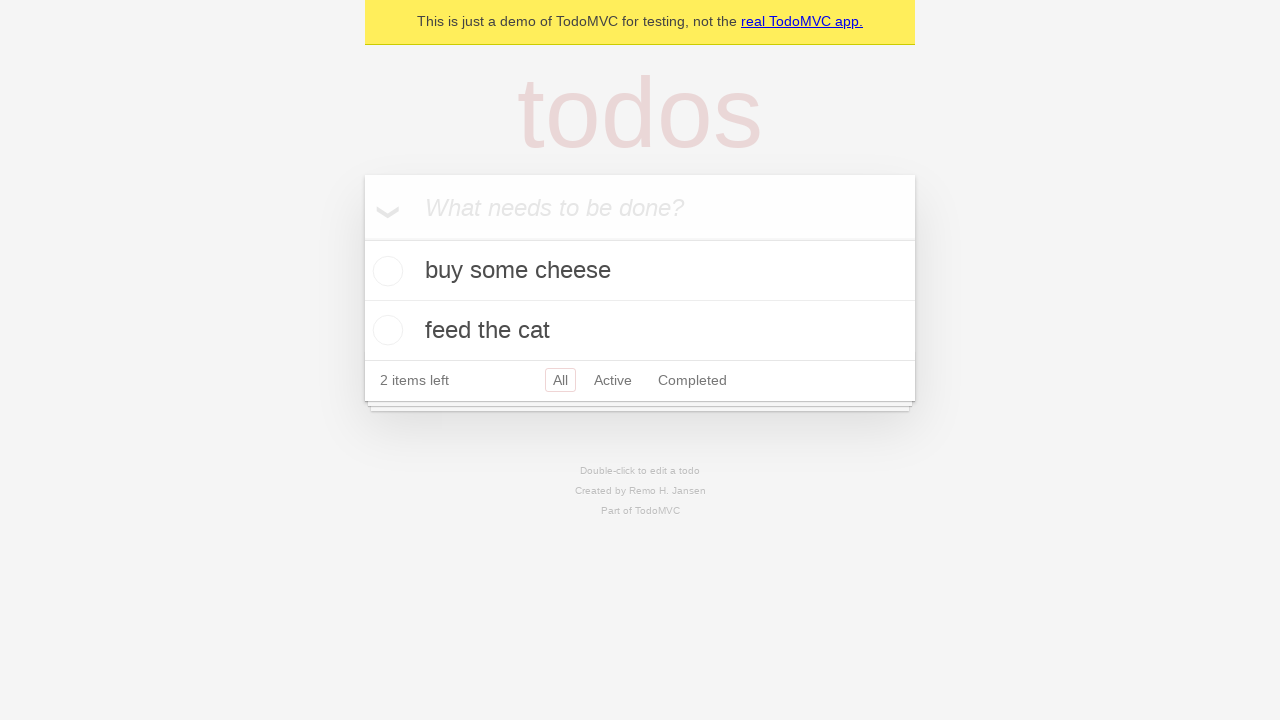